Navigates to ZeroBank login page and verifies that the header text "Log in to ZeroBank" is displayed

Starting URL: http://zero.webappsecurity.com/login.html

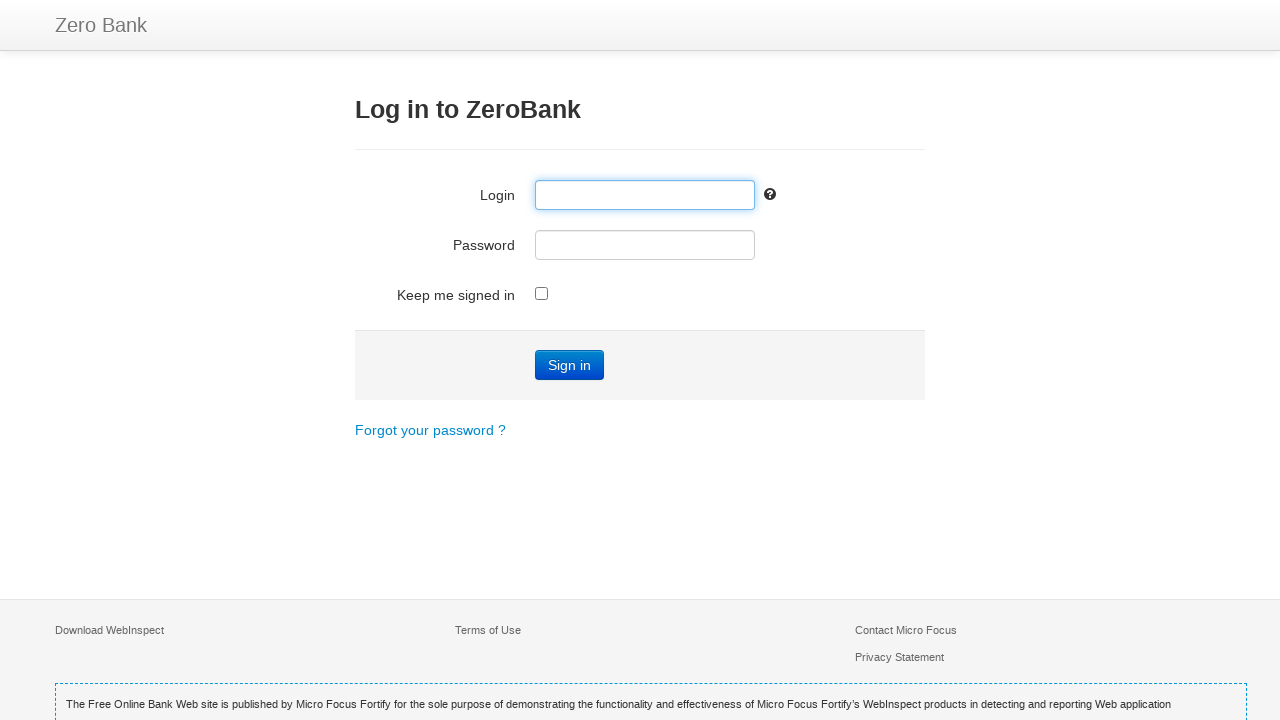

Navigated to ZeroBank login page
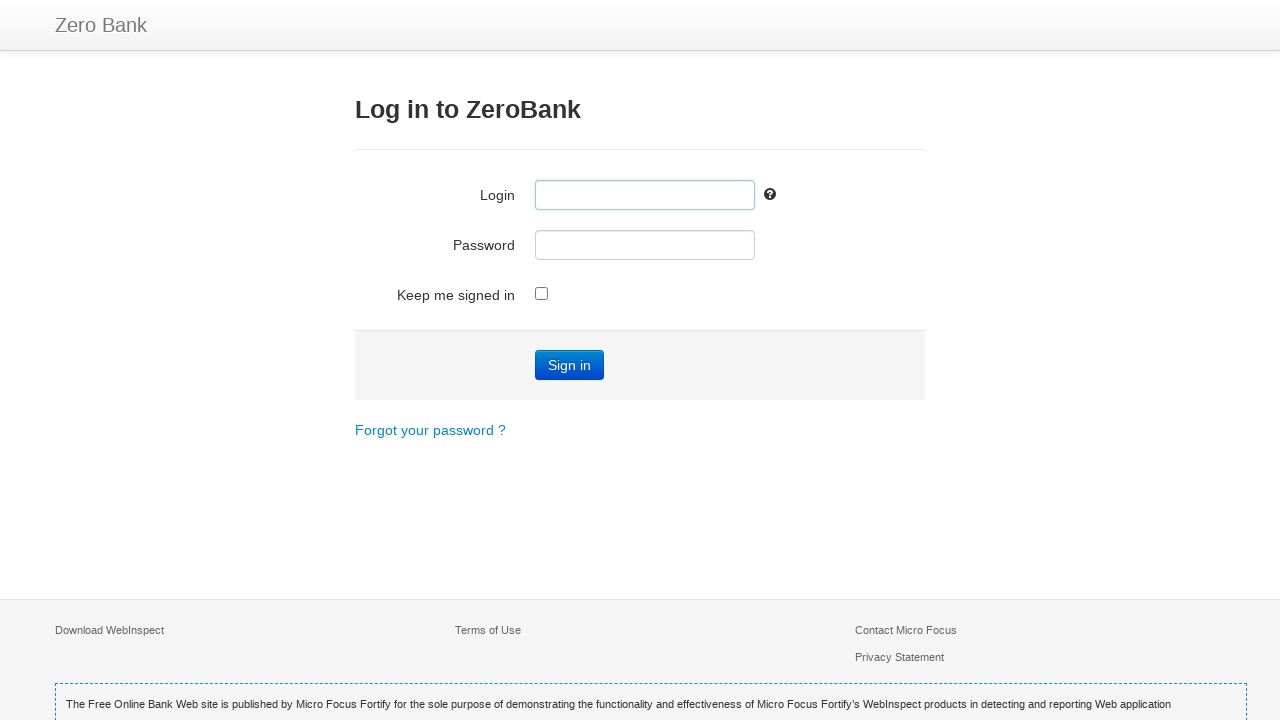

Located h3 header element
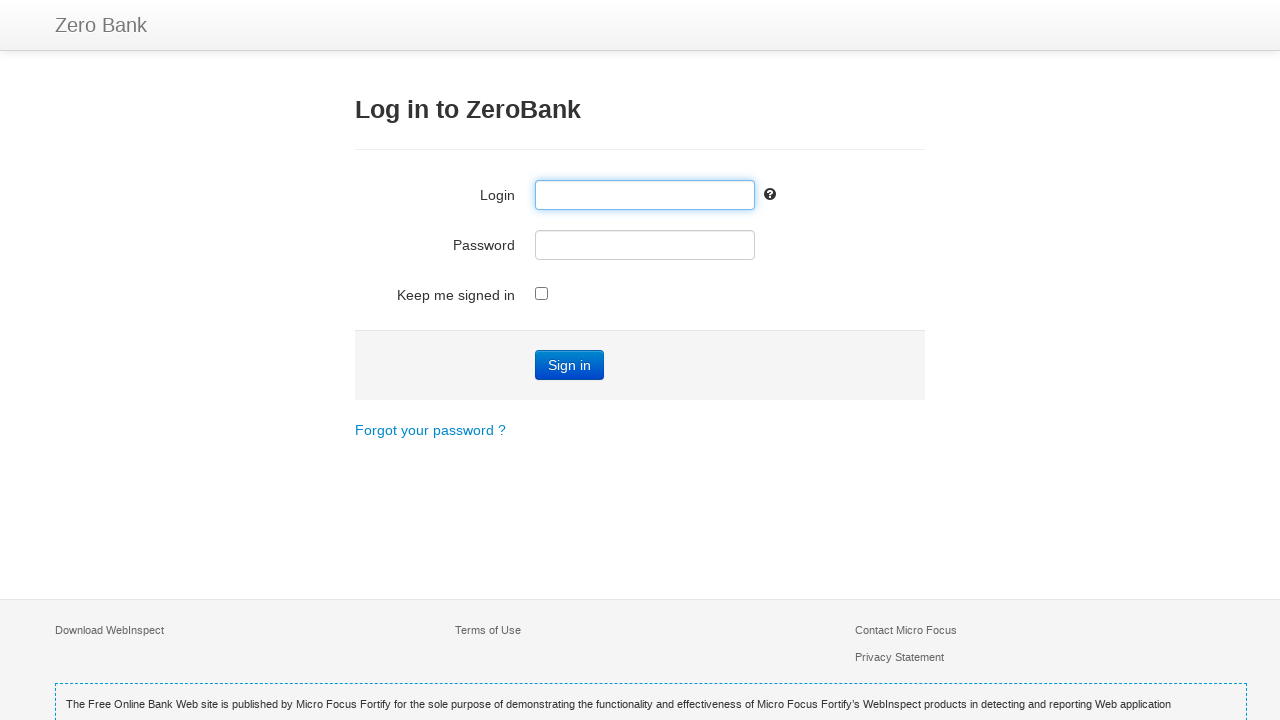

Retrieved header text: 'Log in to ZeroBank'
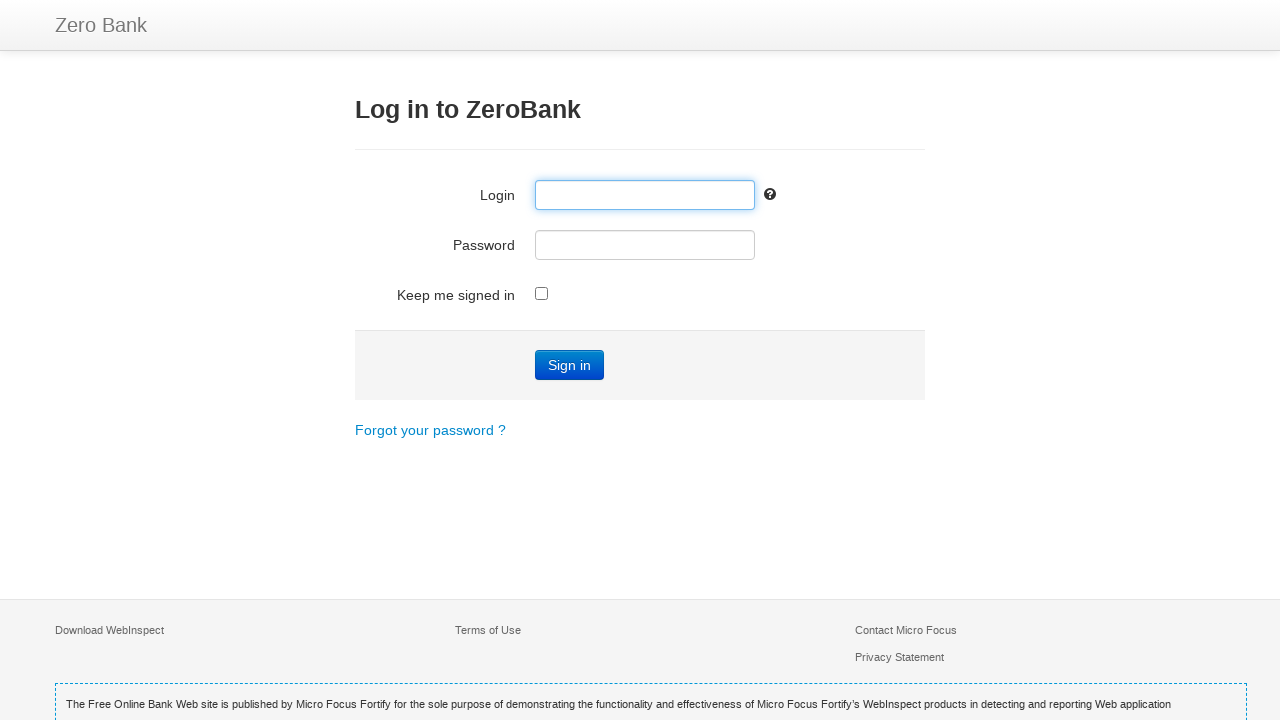

Verified header contains 'Log in to ZeroBank' text
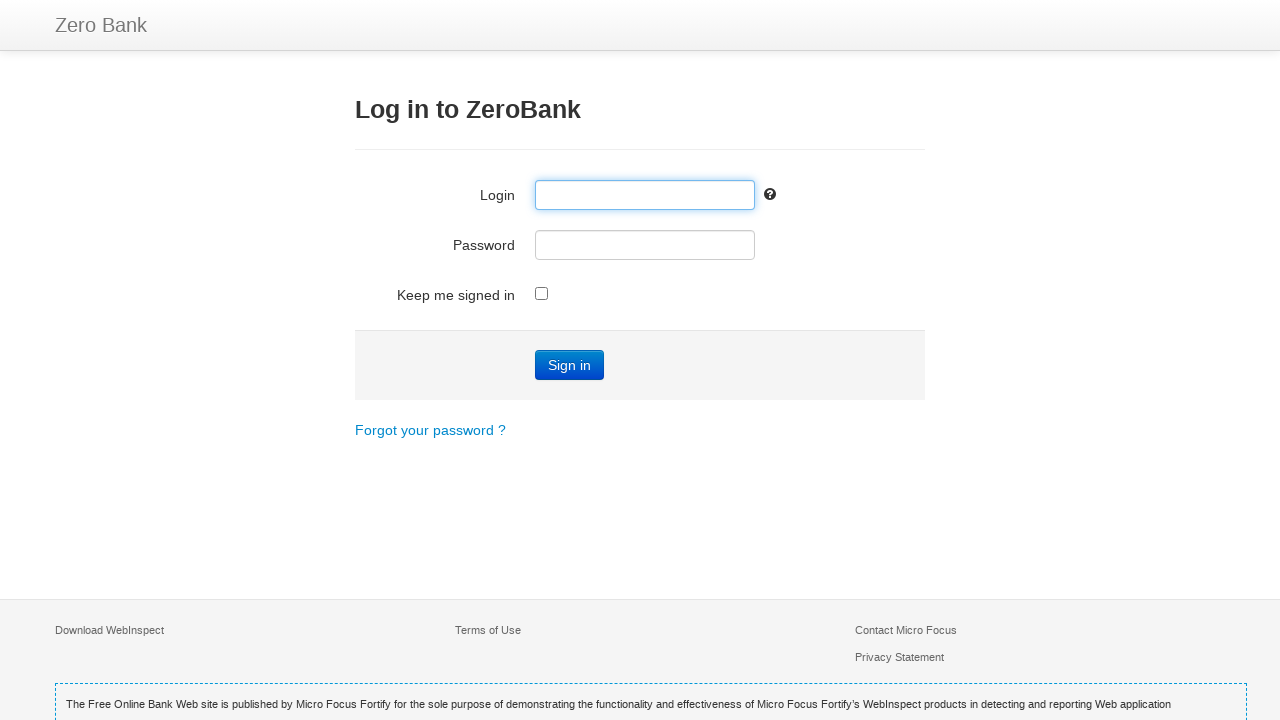

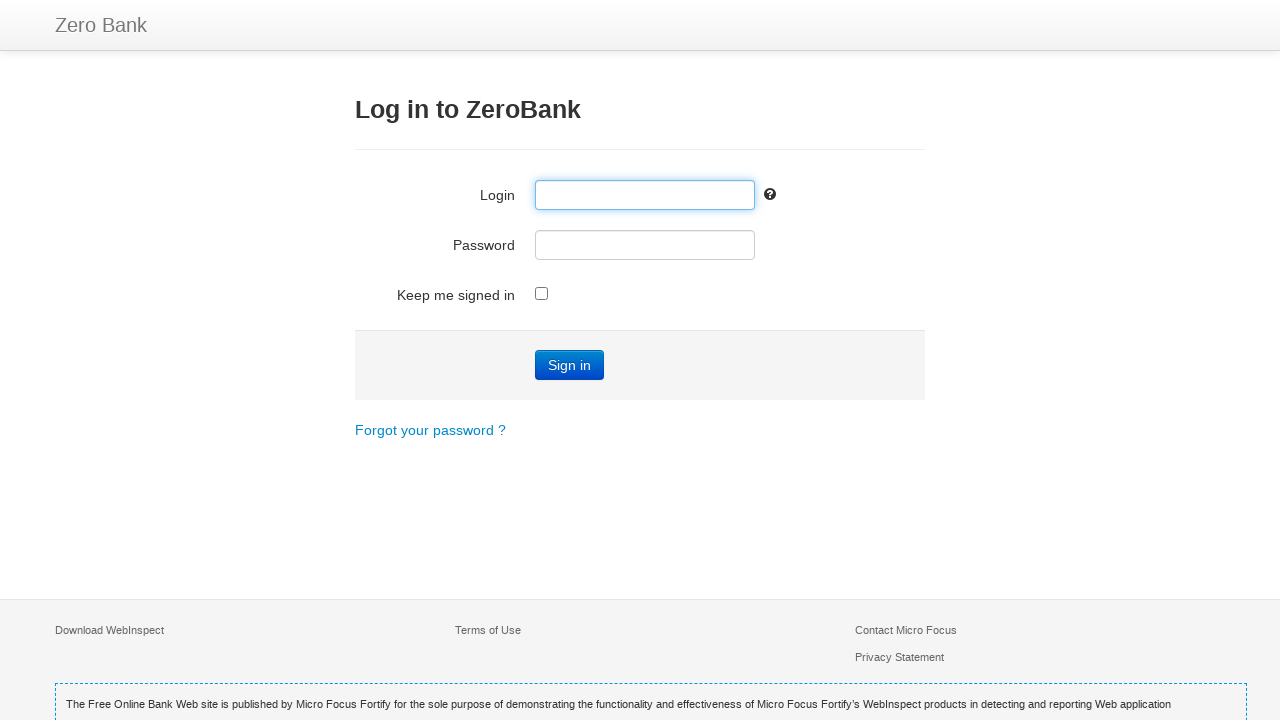